Navigates to the DemoQA alerts page and maximizes the browser window

Starting URL: https://demoqa.com/alerts

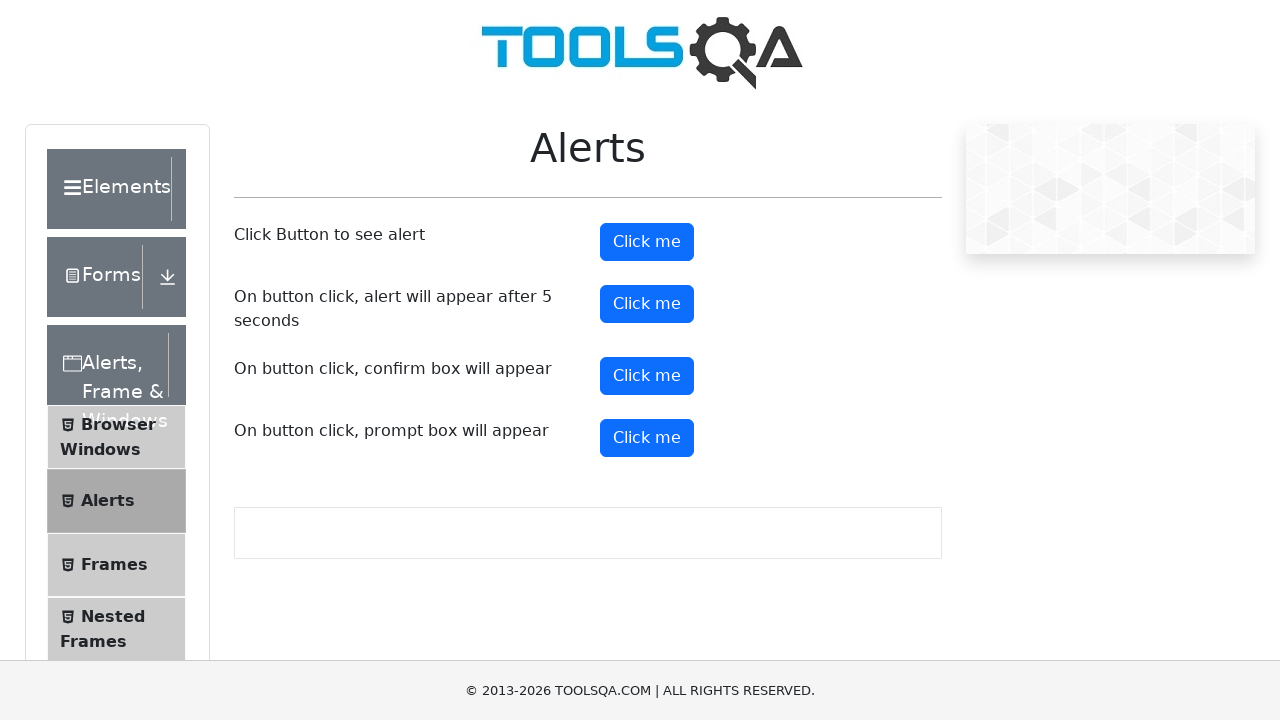

Navigated to DemoQA alerts page
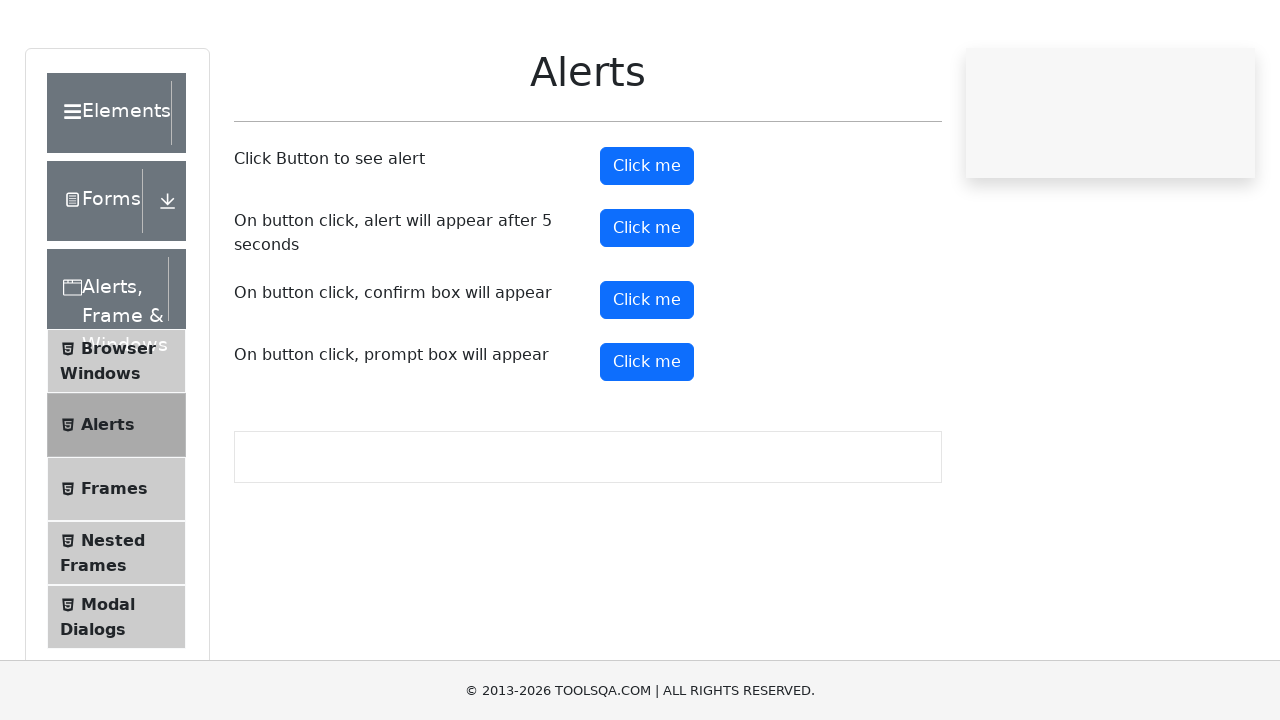

Maximized browser window
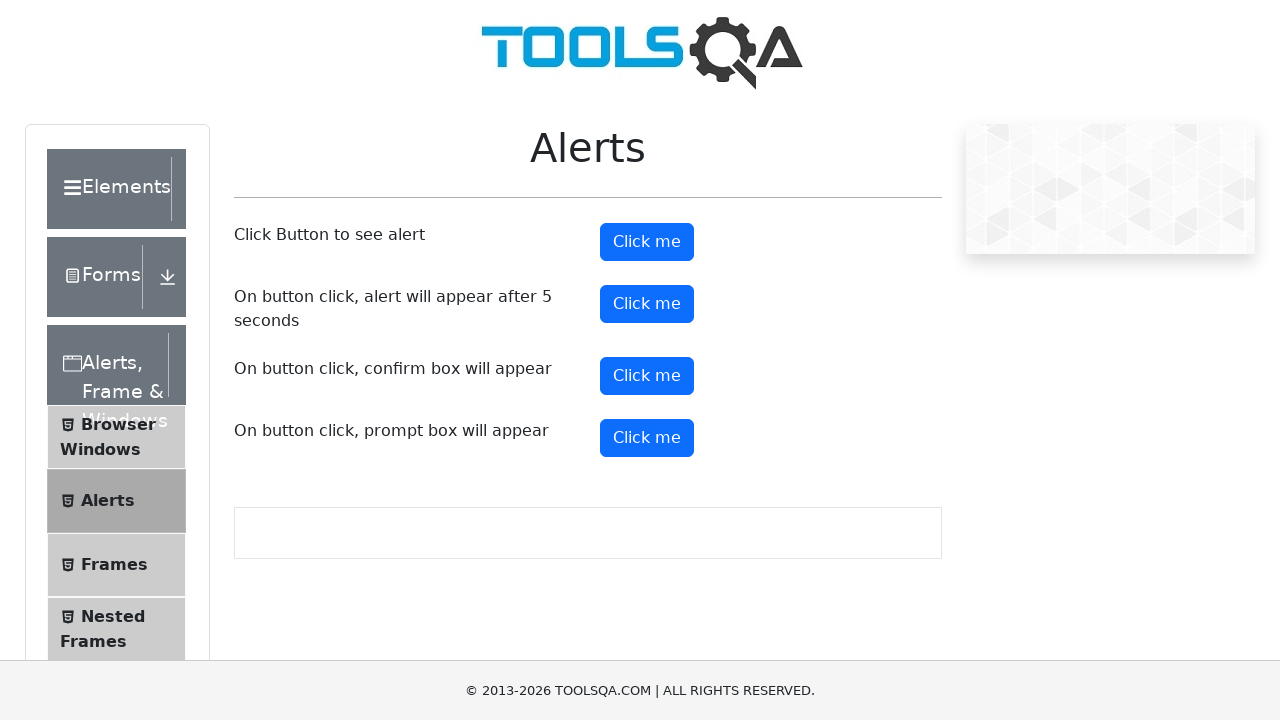

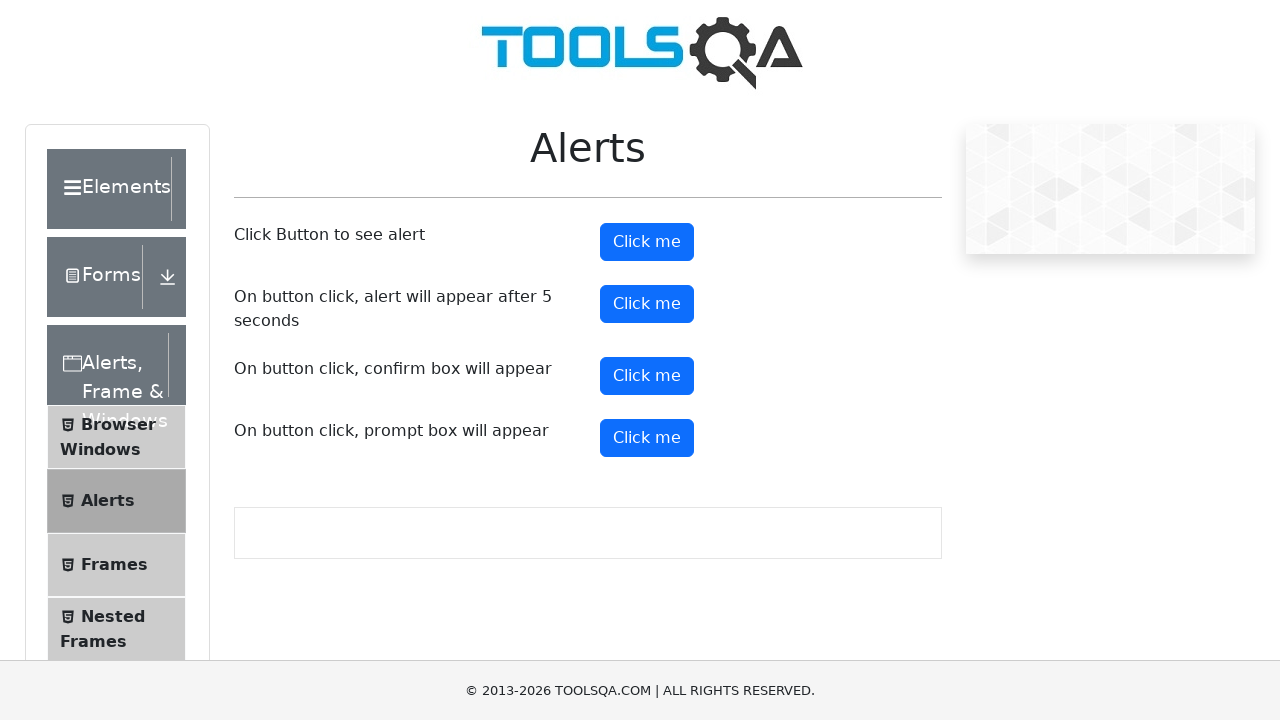